Tests simple alert handling by clicking a button to trigger an alert and accepting it

Starting URL: https://demo.automationtesting.in/Alerts.html

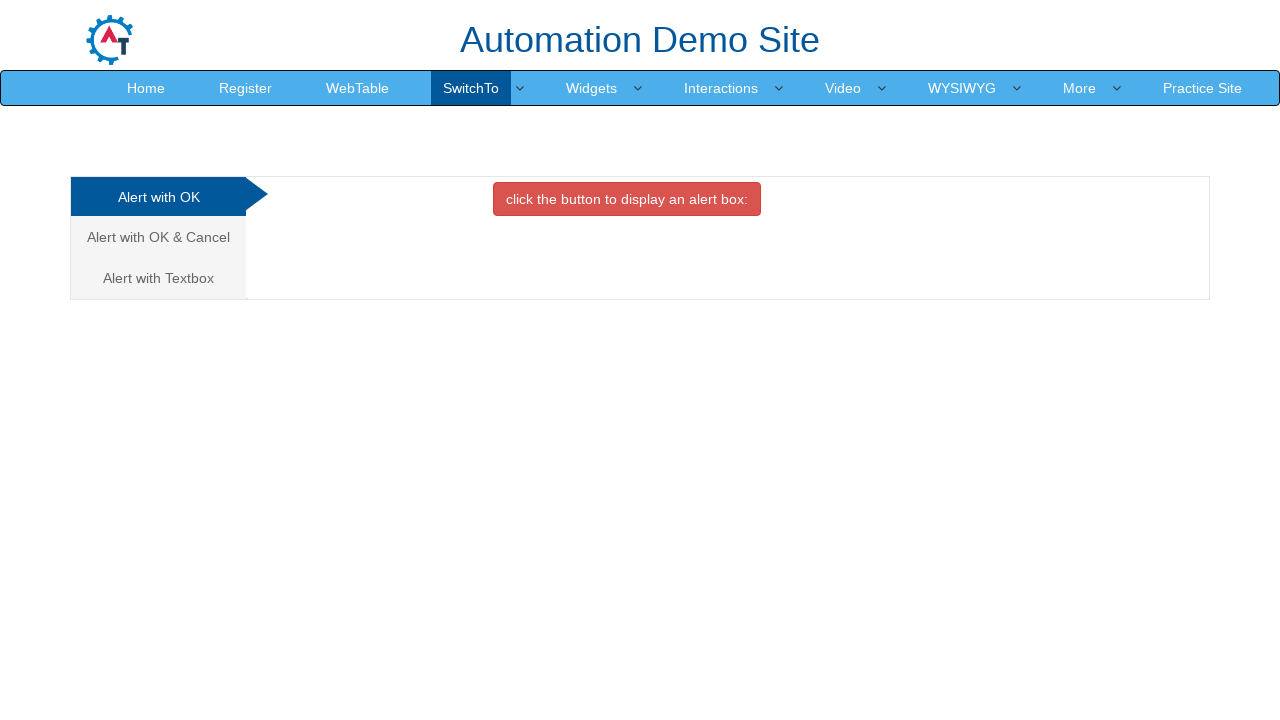

Clicked alert trigger button at (627, 199) on xpath=//button[@class='btn btn-danger']
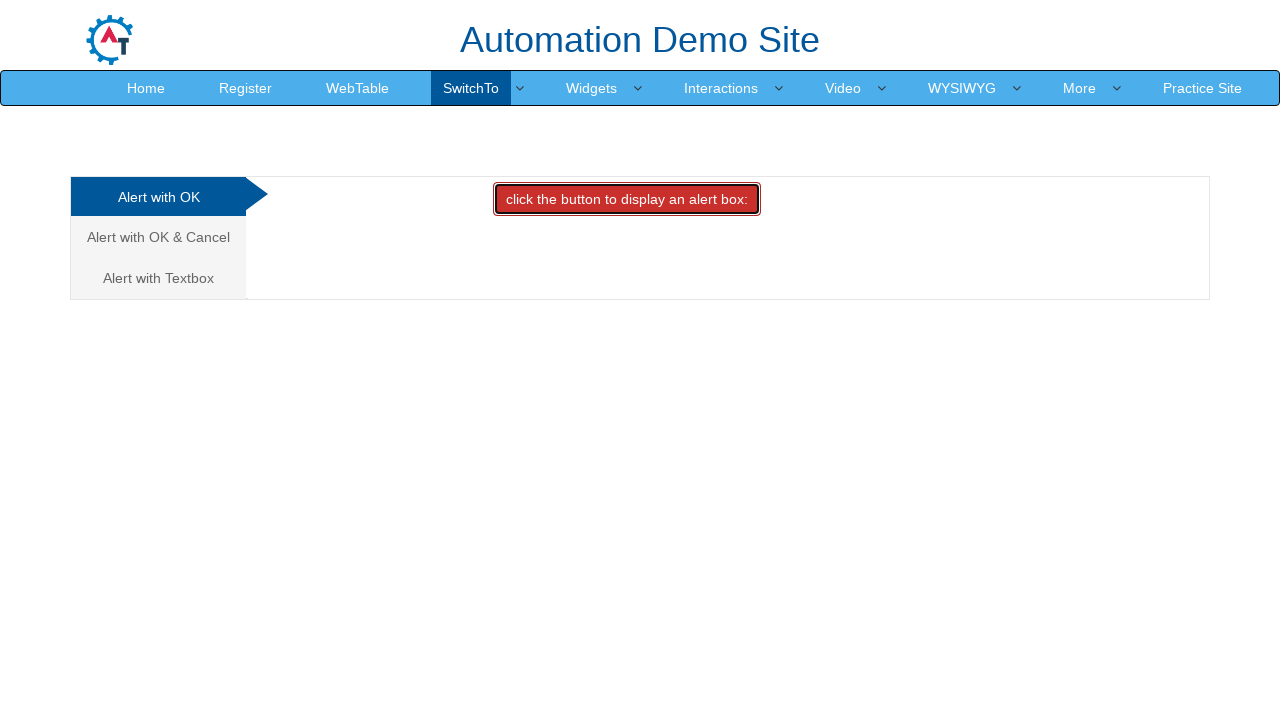

Set up dialog handler to accept alerts
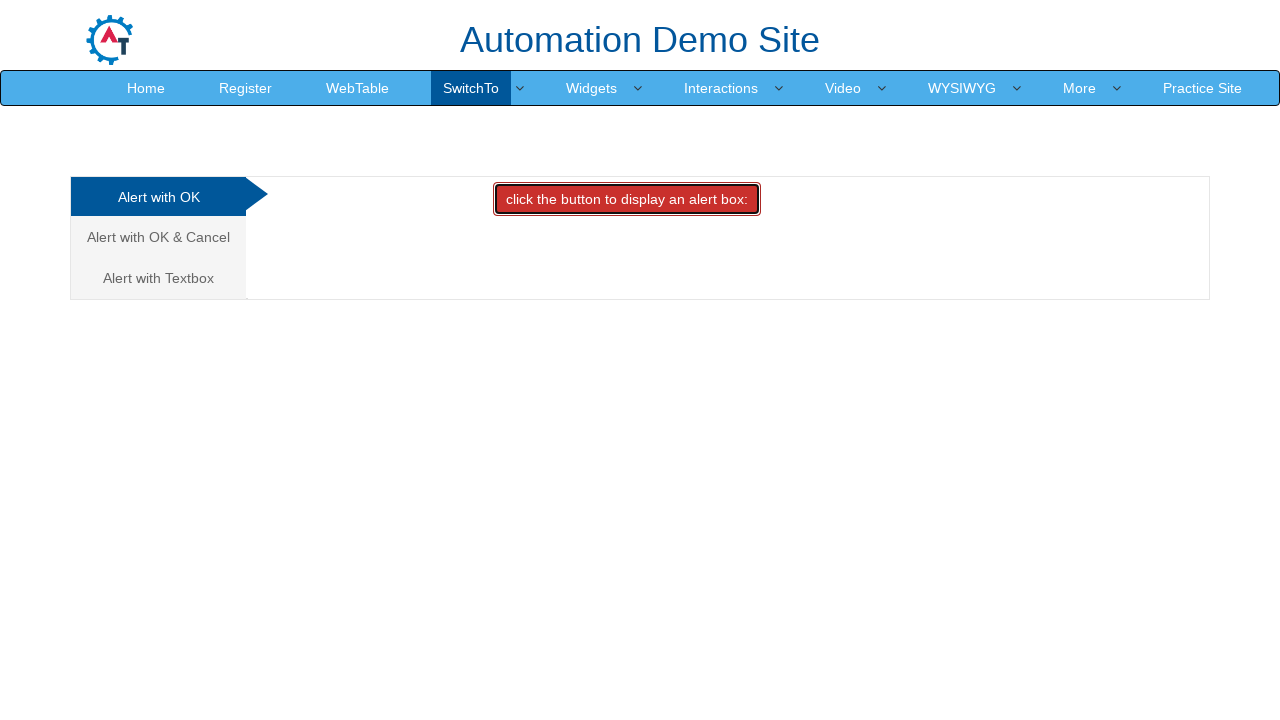

Clicked alert button with force to trigger dialog at (627, 199) on //button[@class='btn btn-danger']
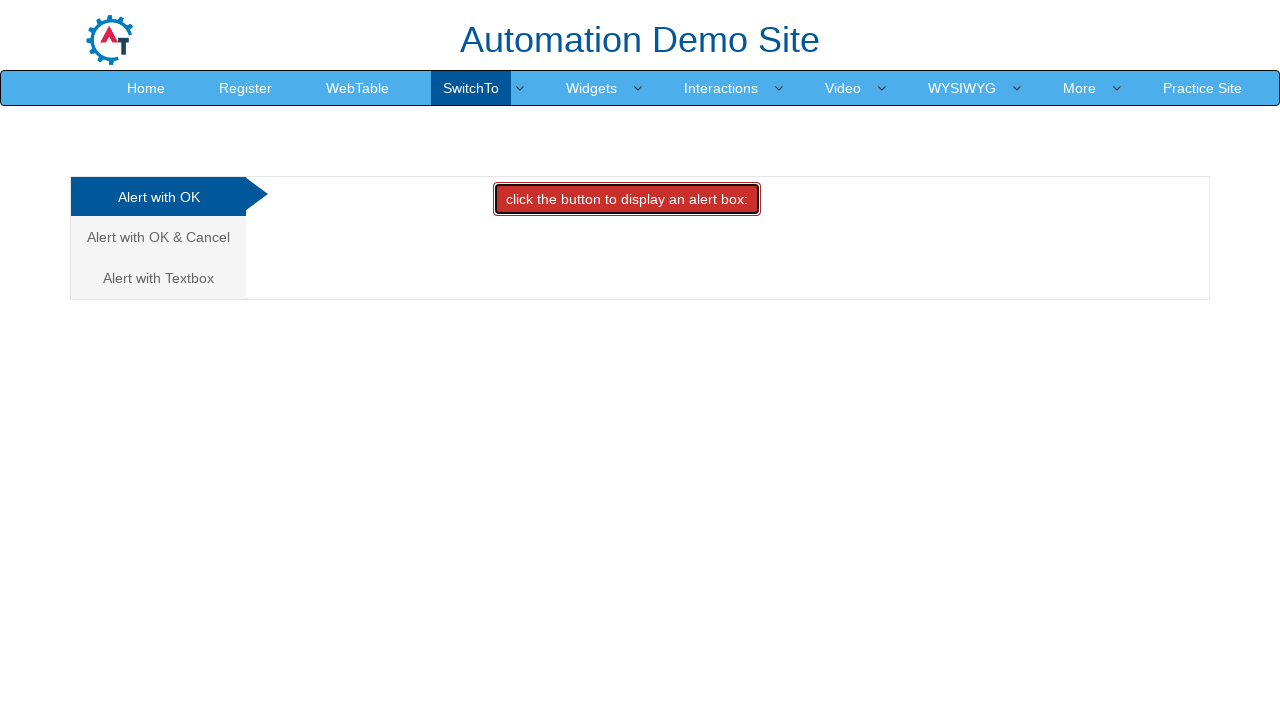

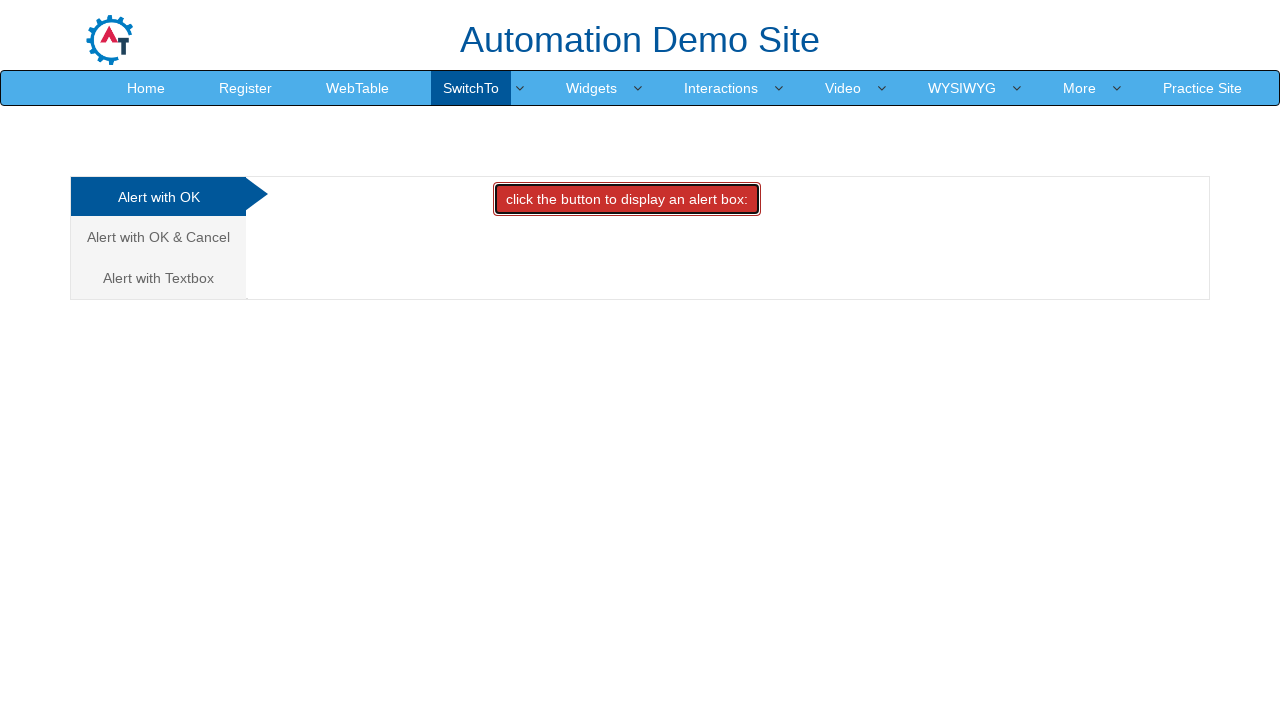